Tests auto-suggest dropdown functionality by typing a partial country name, selecting from suggestions, and interacting with checkboxes

Starting URL: https://rahulshettyacademy.com/dropdownsPractise/

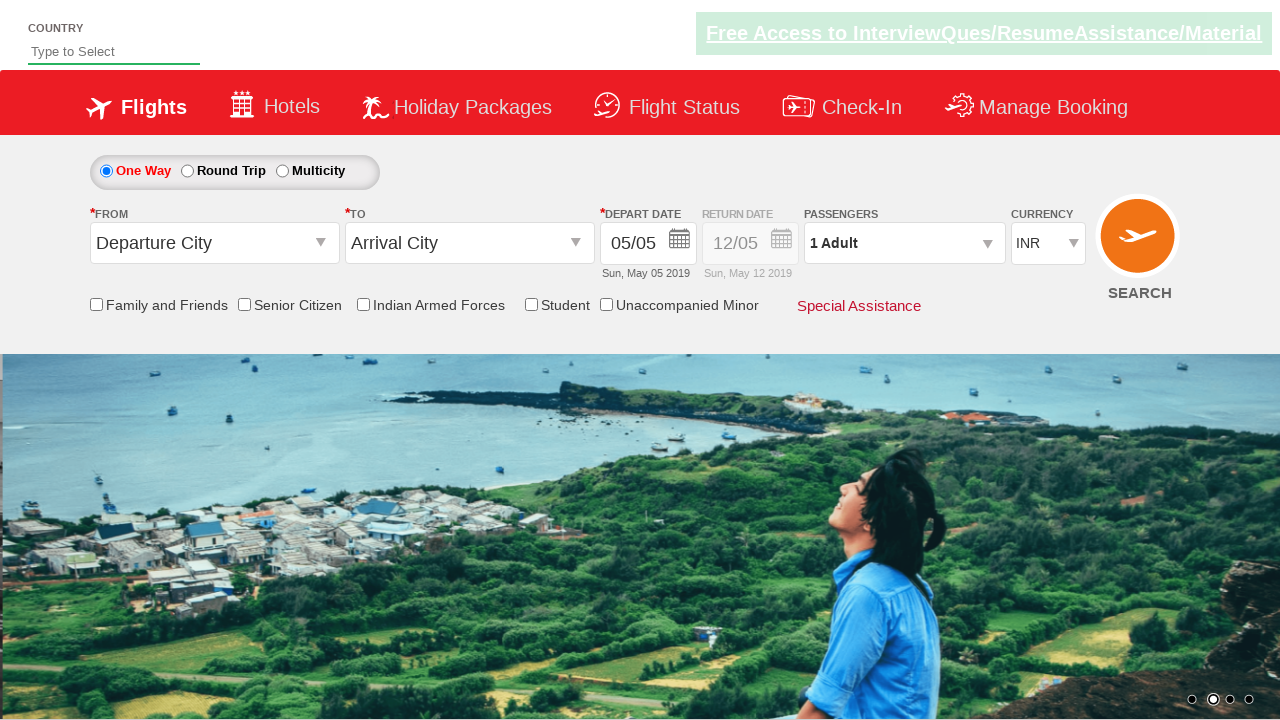

Typed 'ind' in auto-suggest field on input#autosuggest
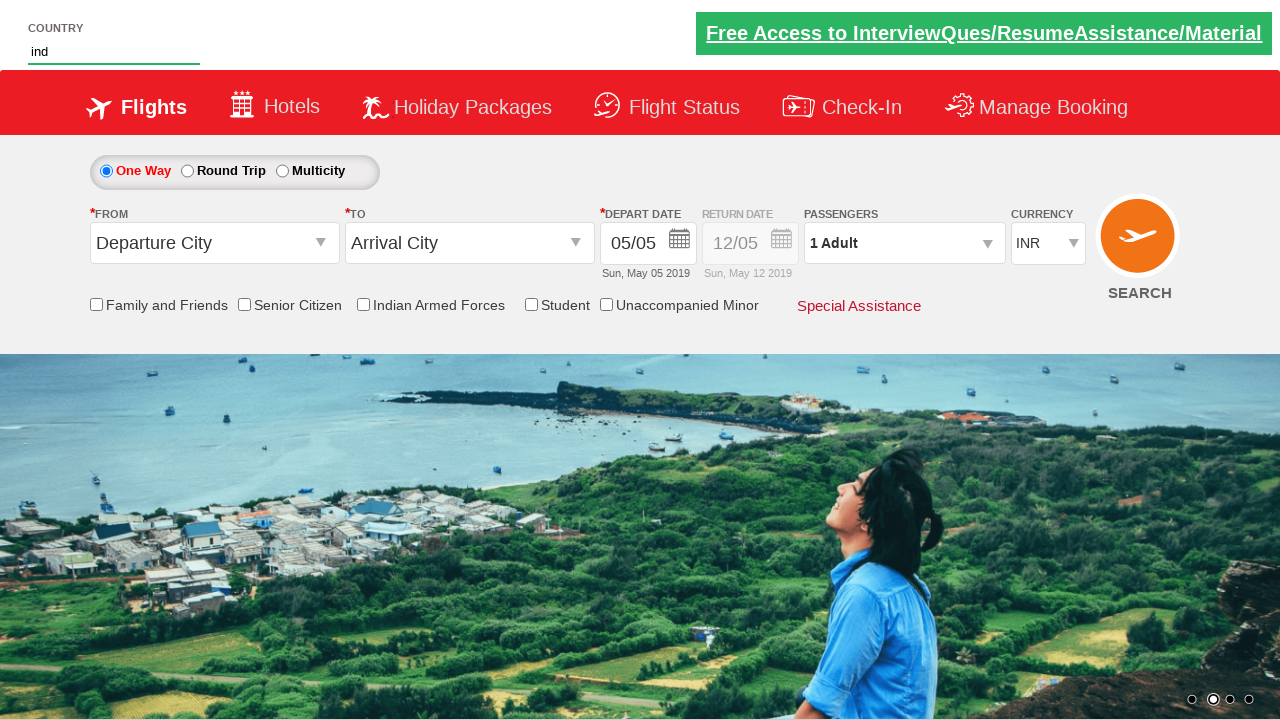

Auto-suggest dropdown suggestions appeared
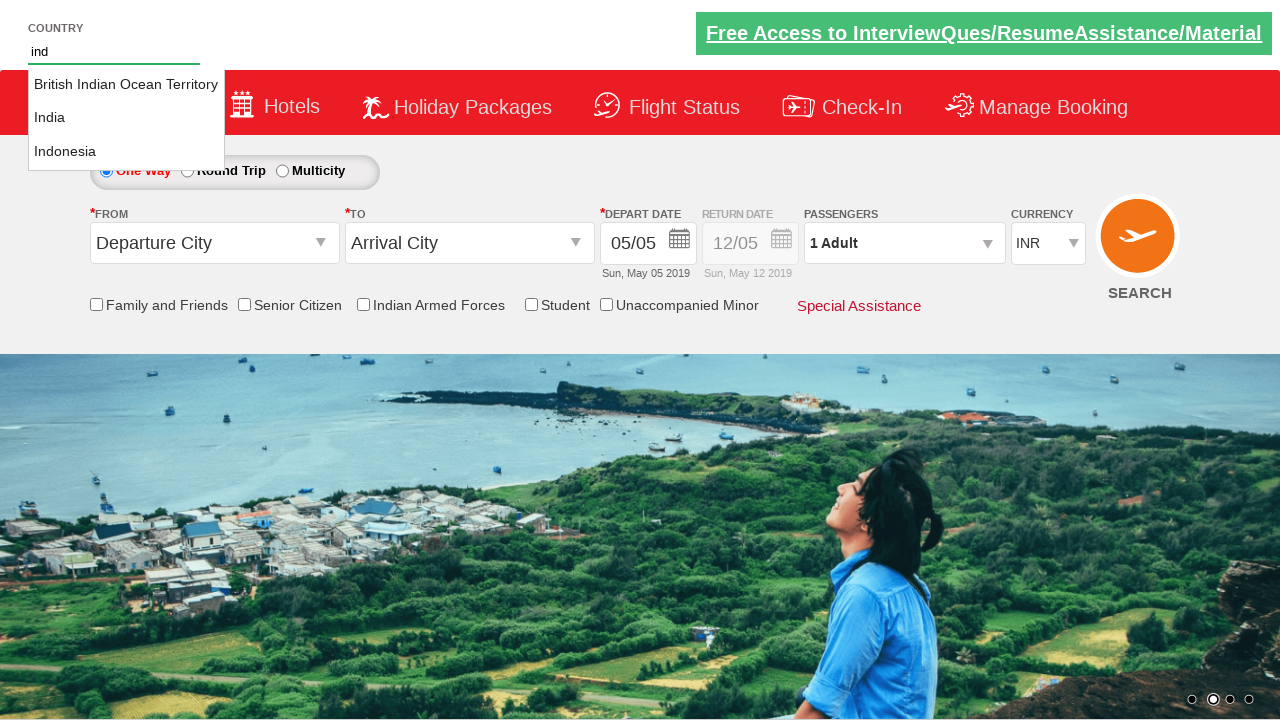

Retrieved all dropdown menu options
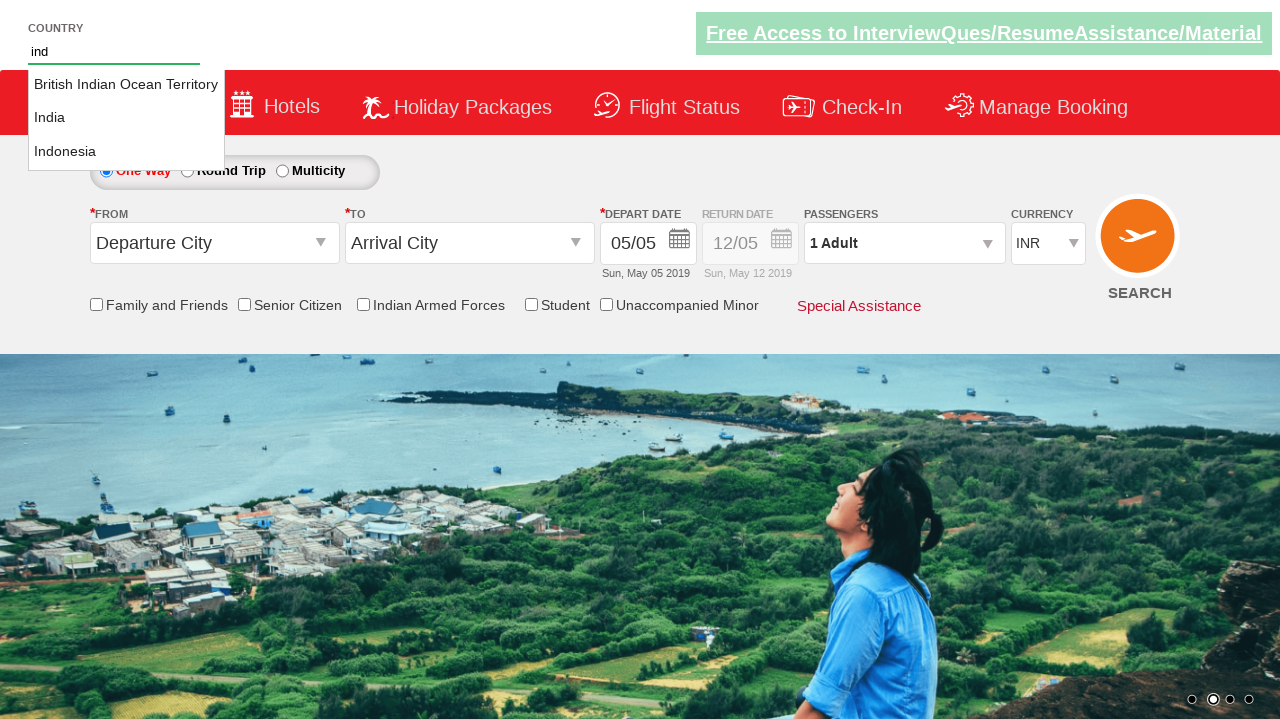

Selected 'India' from dropdown suggestions at (126, 118) on li.ui-menu-item a >> nth=1
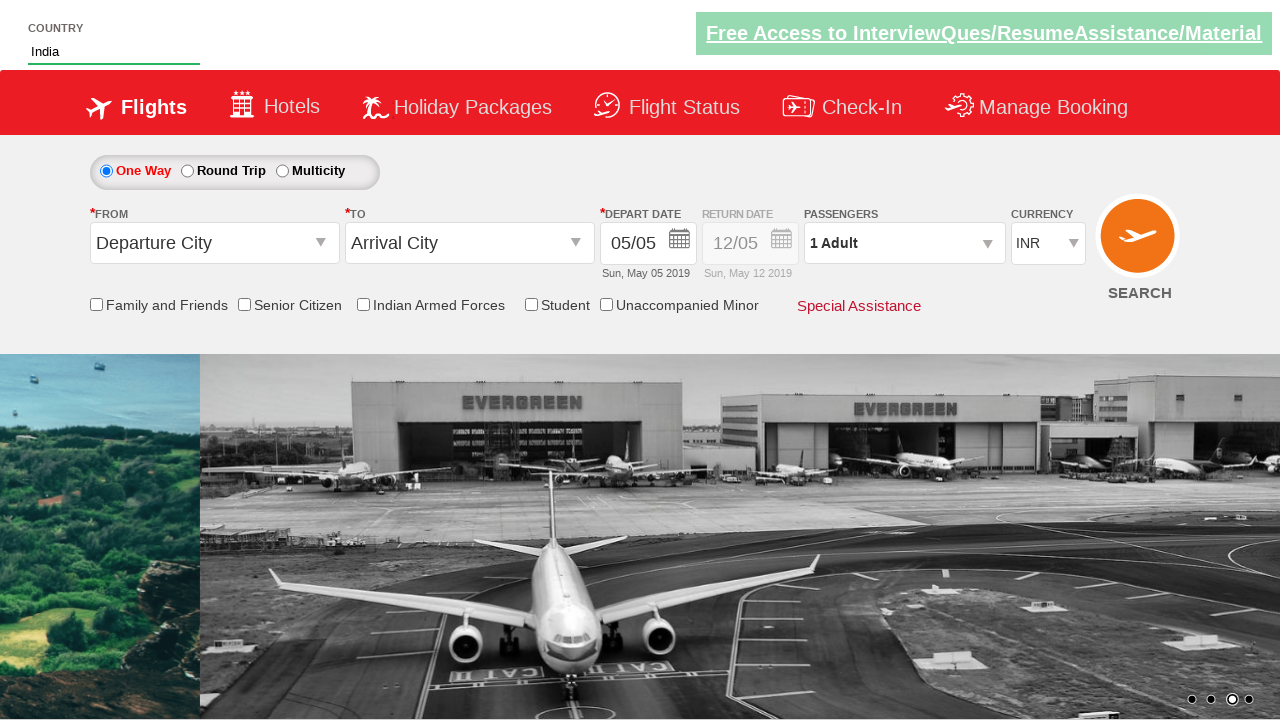

Clicked on 'Friends and Family' checkbox at (96, 304) on input#ctl00_mainContent_chk_friendsandfamily
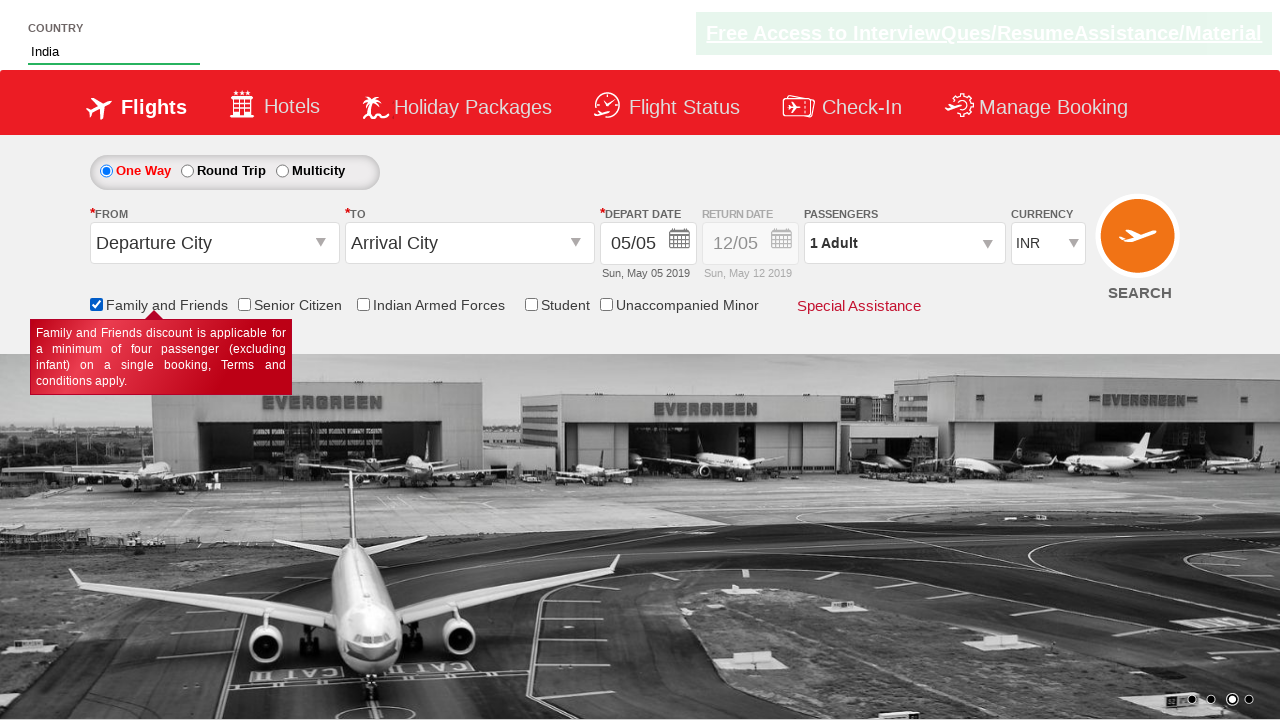

Checked status of Senior Citizen Discount checkbox
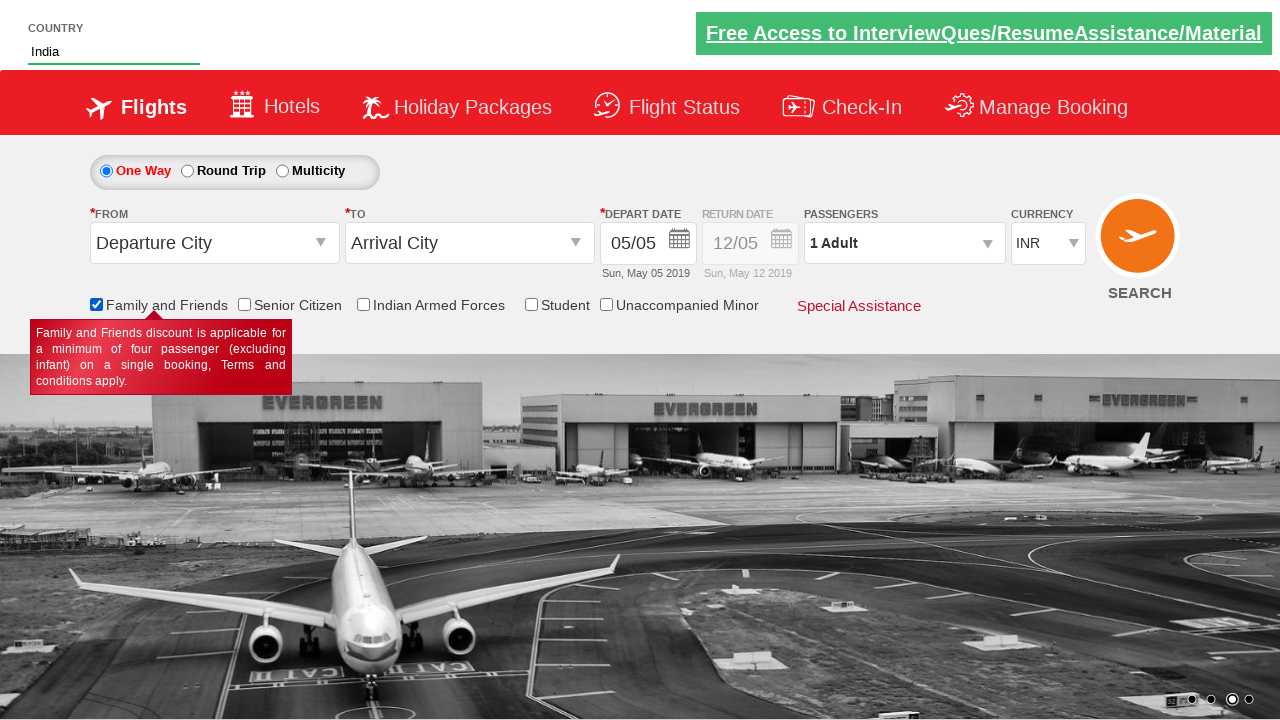

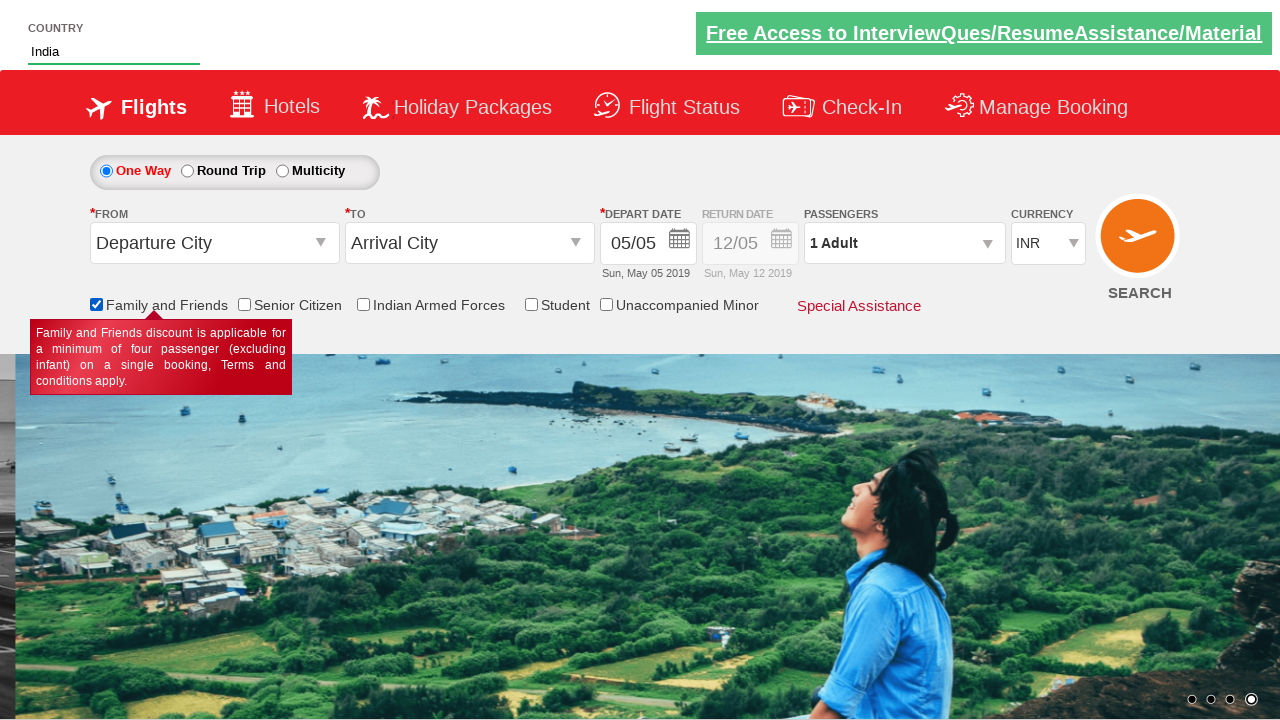